Tests JavaScript alert handling by clicking a button that triggers an alert, accepting the alert, and verifying the result message is displayed

Starting URL: https://the-internet.herokuapp.com/javascript_alerts

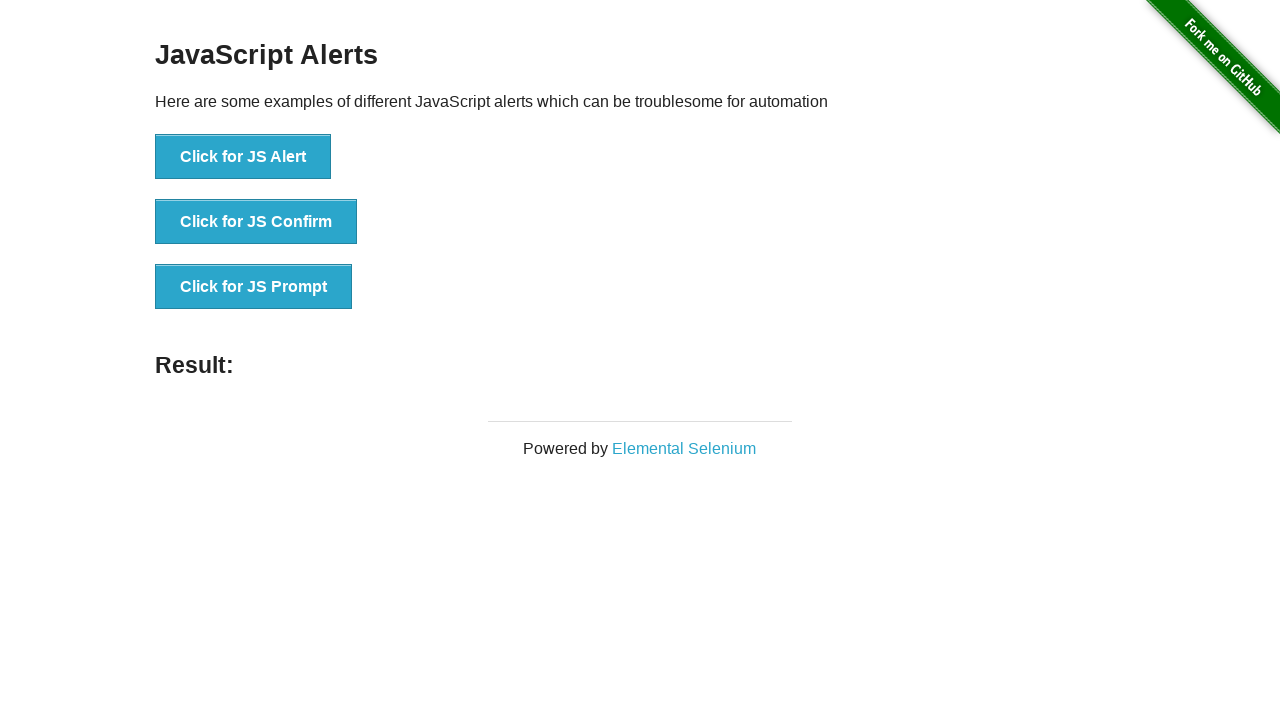

Clicked button to trigger JavaScript alert at (243, 157) on button[onclick='jsAlert()']
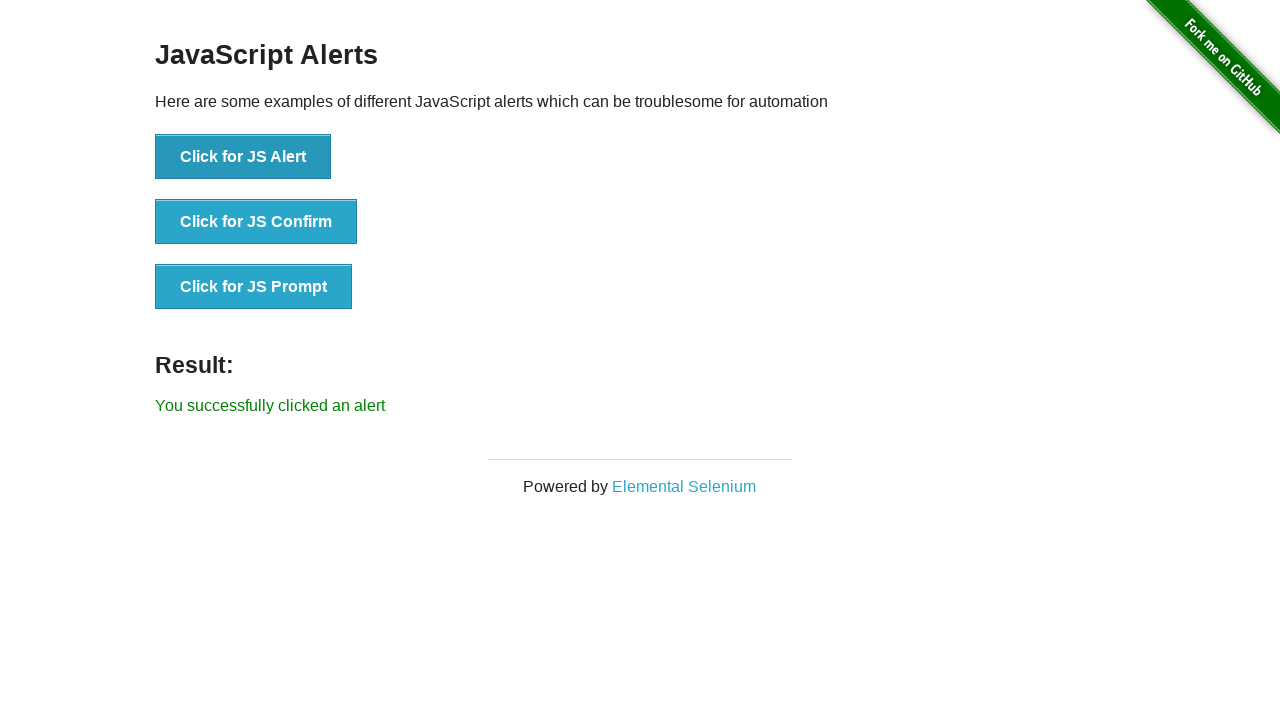

Set up dialog handler to accept alerts
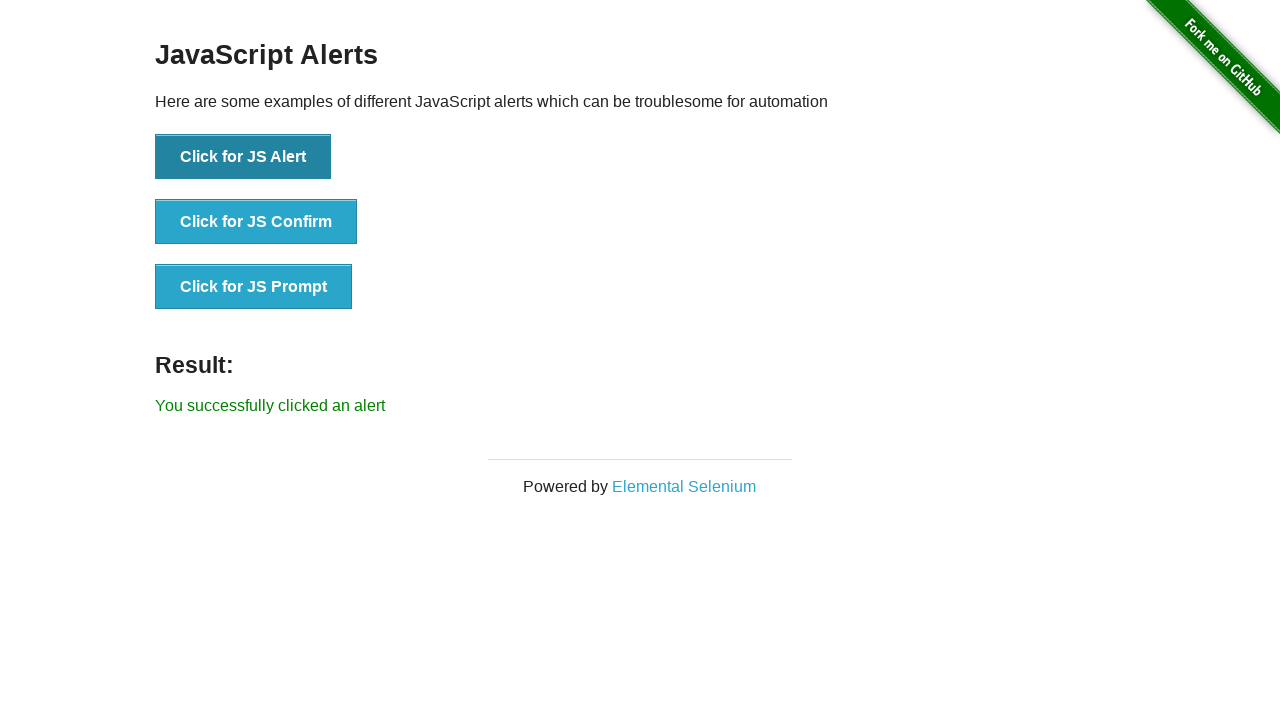

Result message element is now displayed
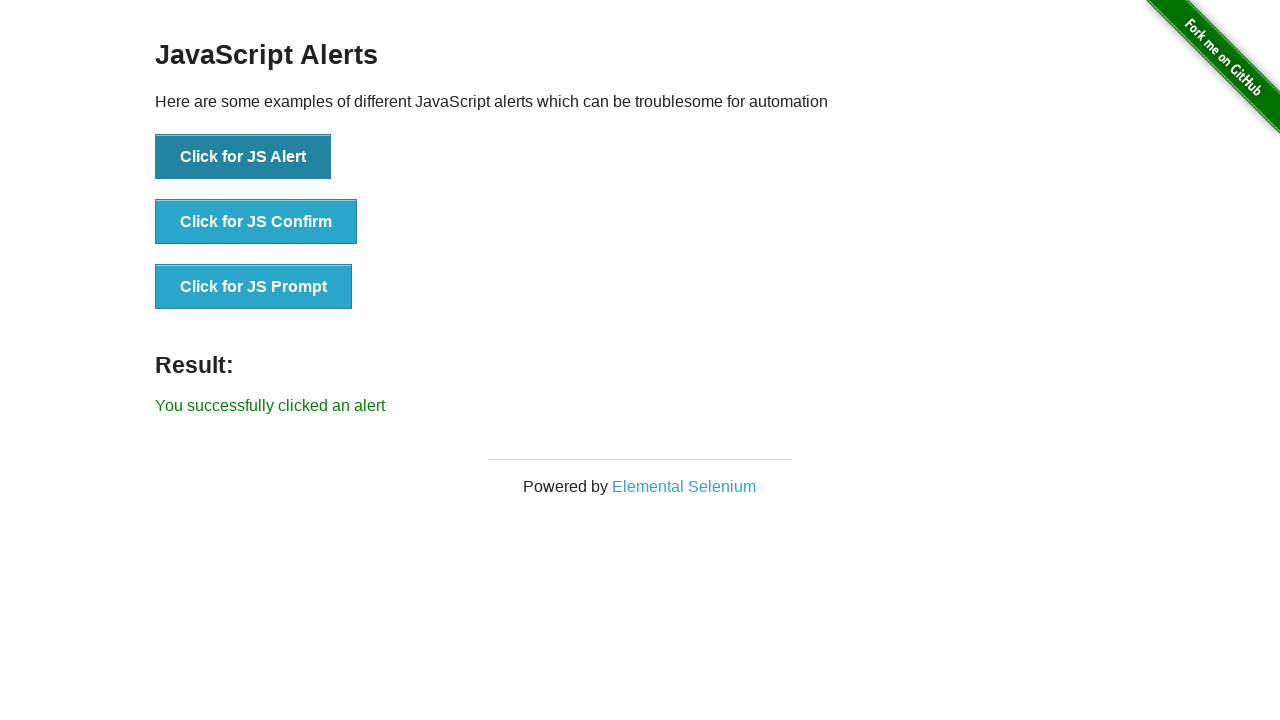

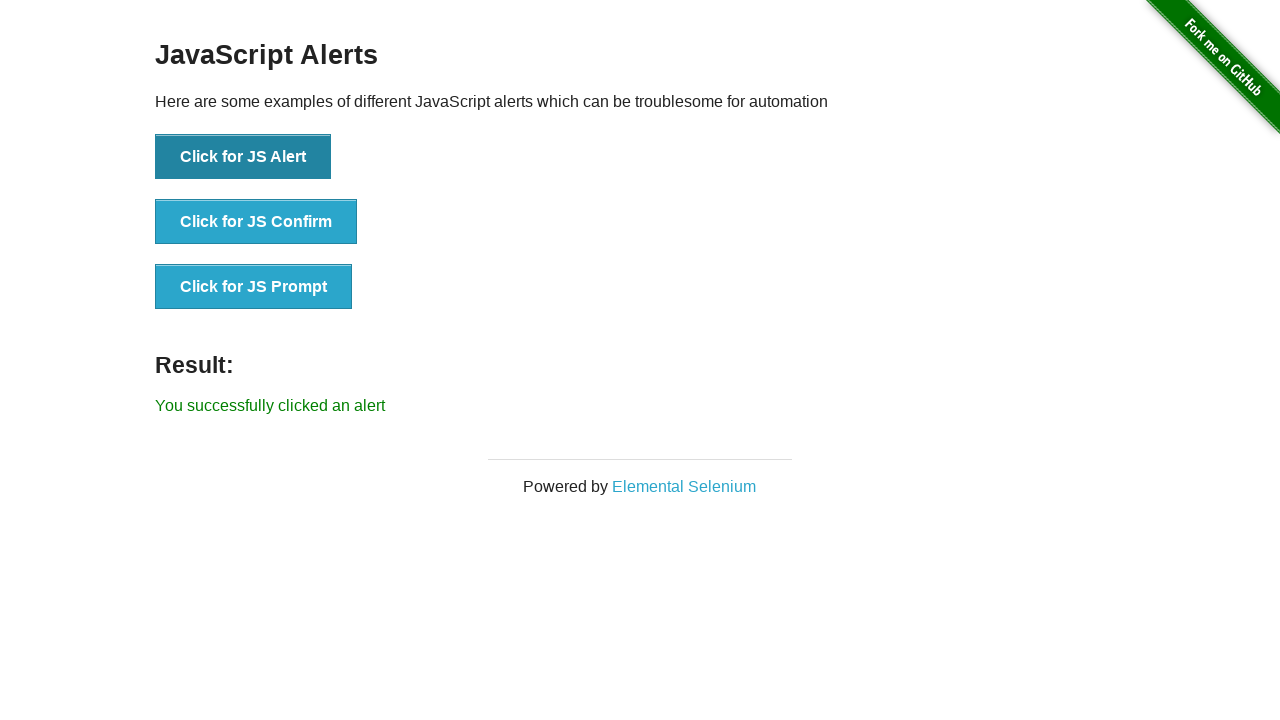